Tests the attributes test page by verifying elements and clicking a button

Starting URL: https://testpages.herokuapp.com/styled/attributes-test.html

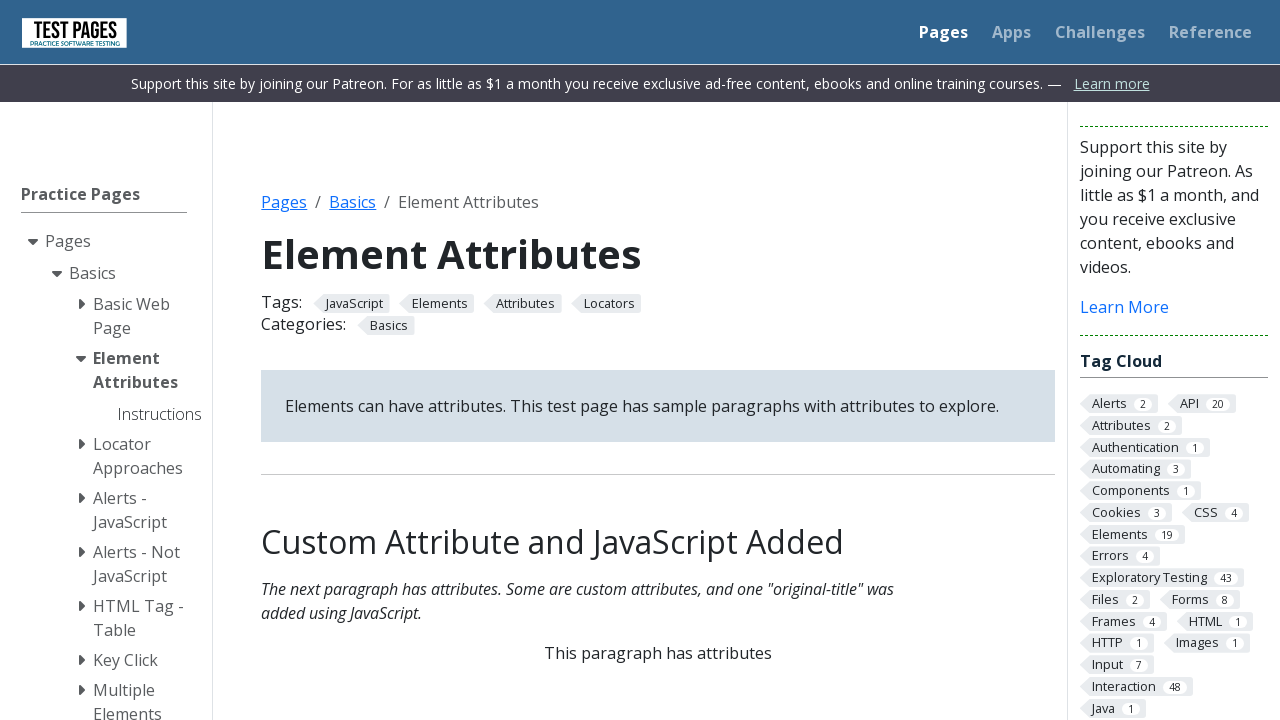

Waited for h2 element to be present
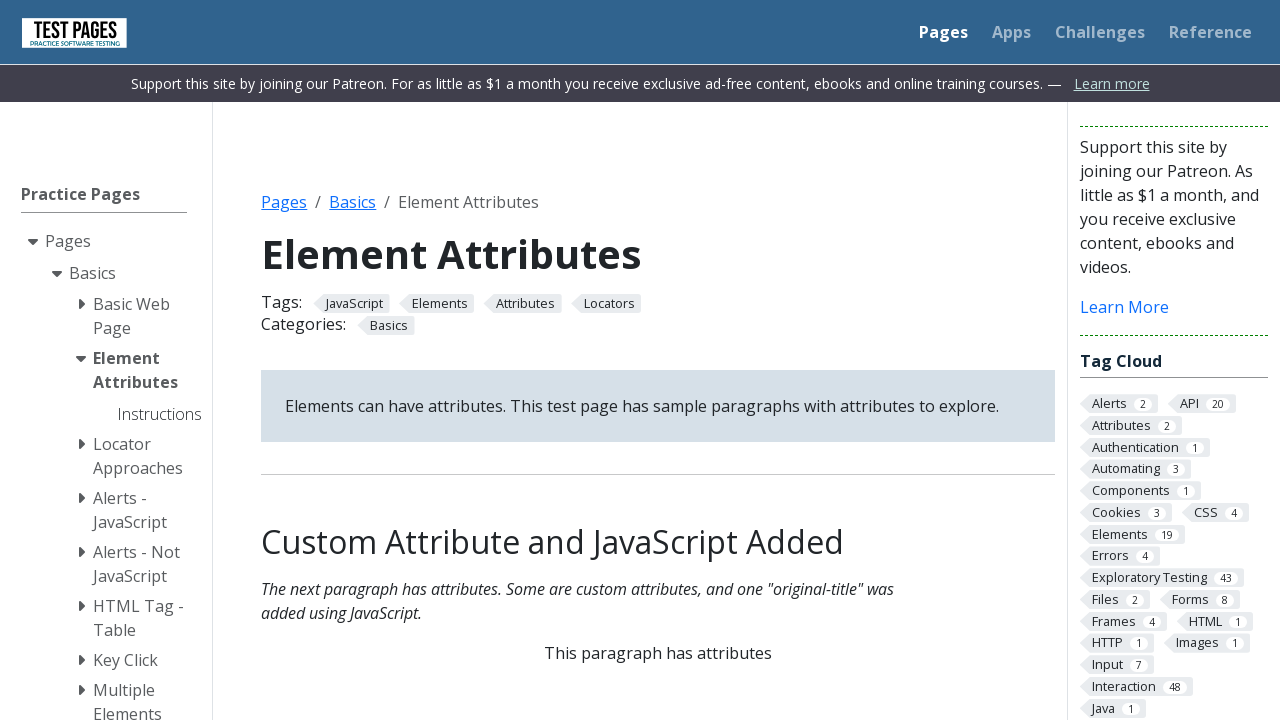

Waited for inline-explanation paragraph to be present
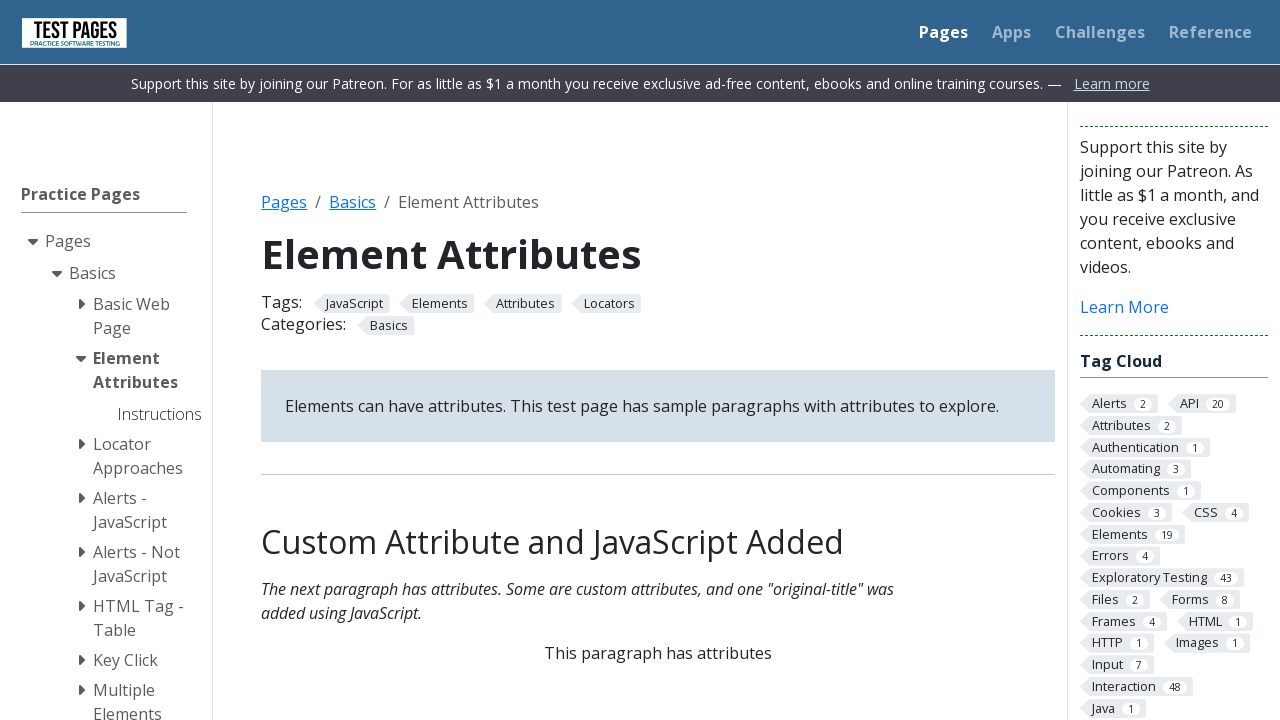

Waited for domattributes paragraph to be present
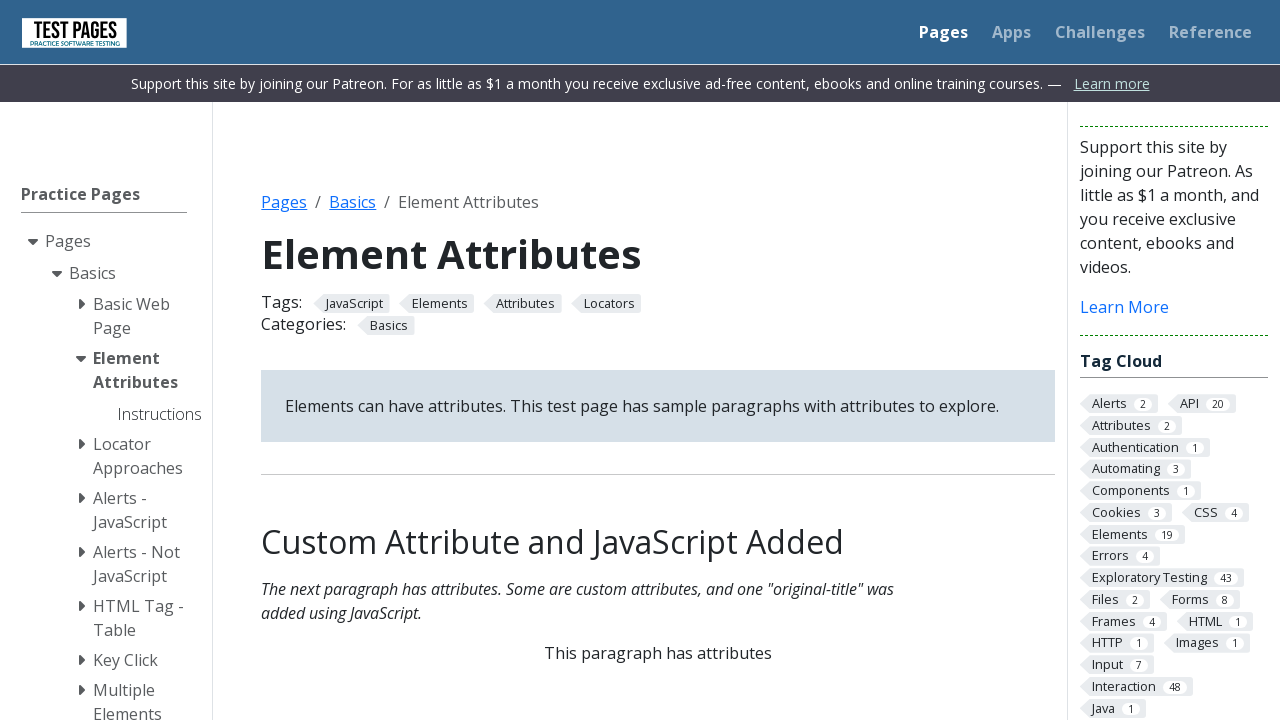

Clicked the styled button at (658, 360) on button.styled-click-button
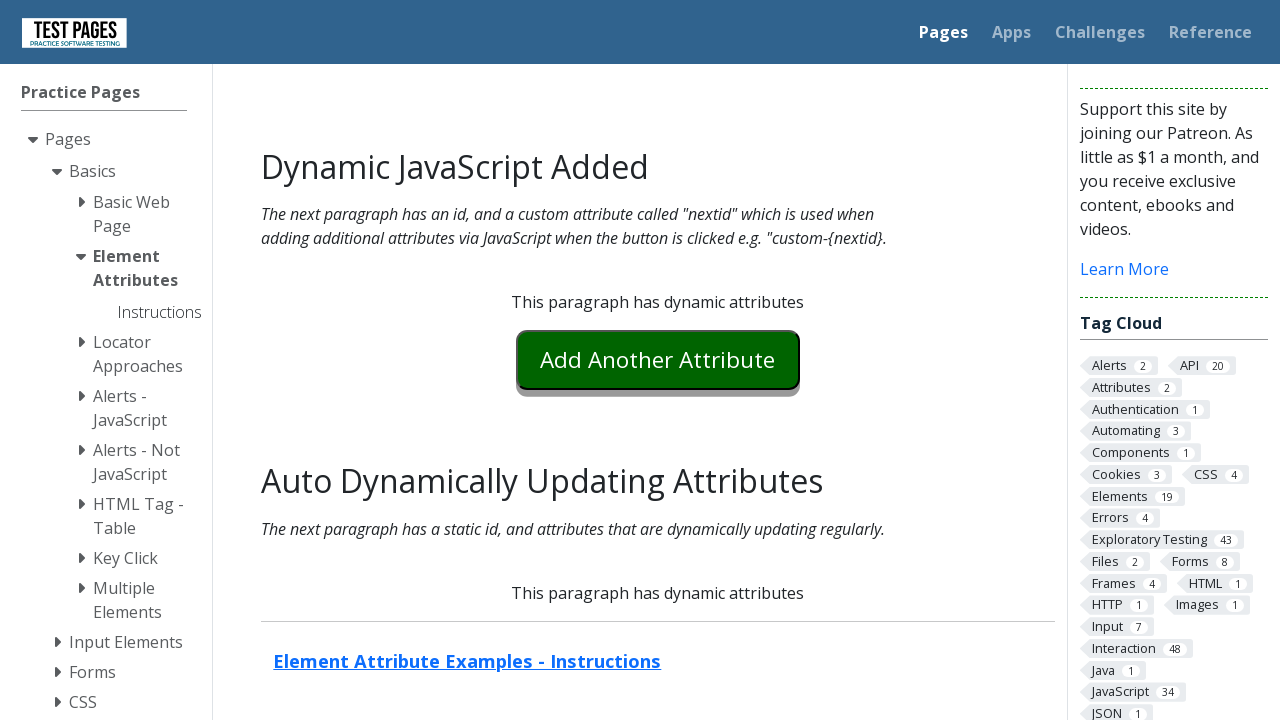

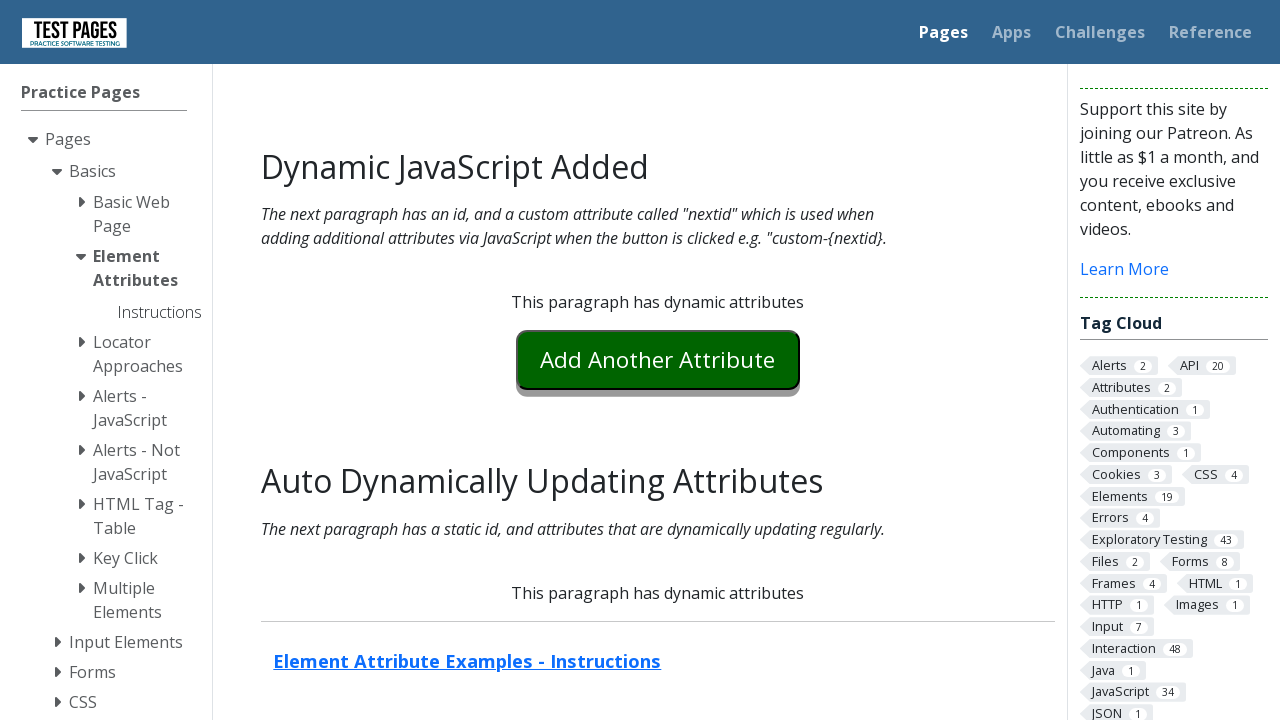